Tests form submission with first name, last name, and company name fields, then validates the alert message

Starting URL: http://automationbykrishna.com/#

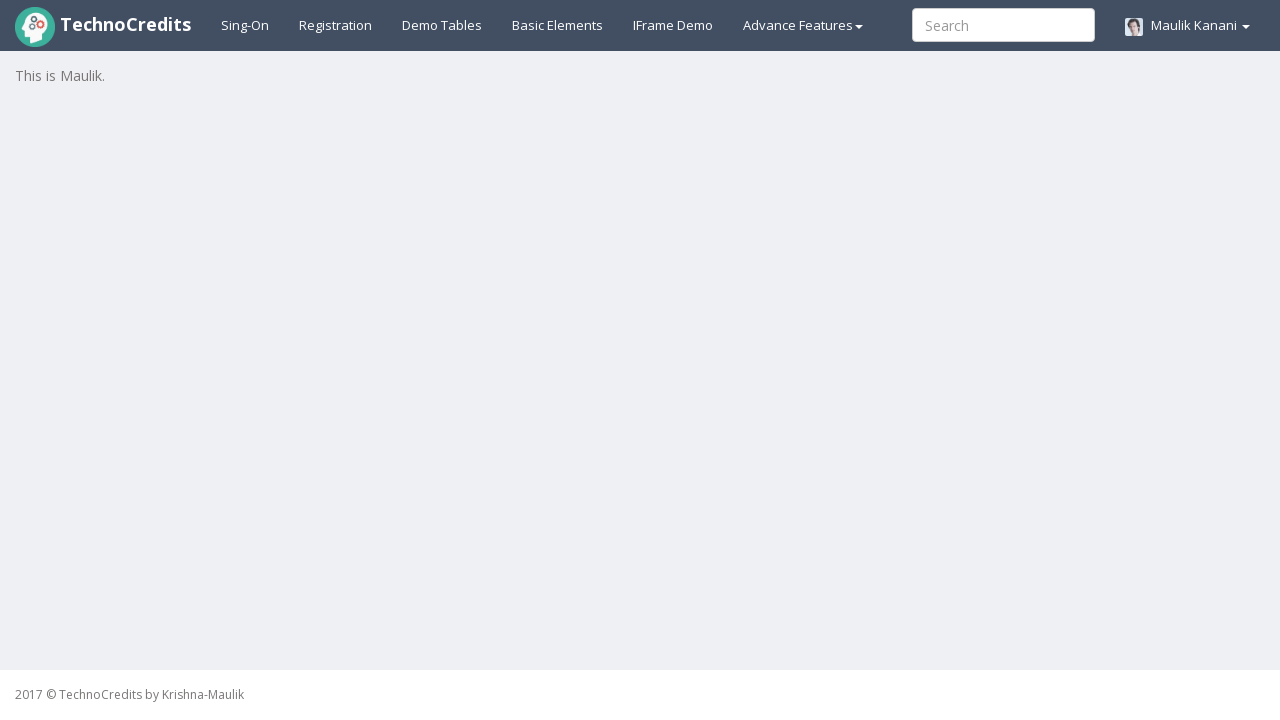

Clicked on basic elements tab at (558, 25) on #basicelements
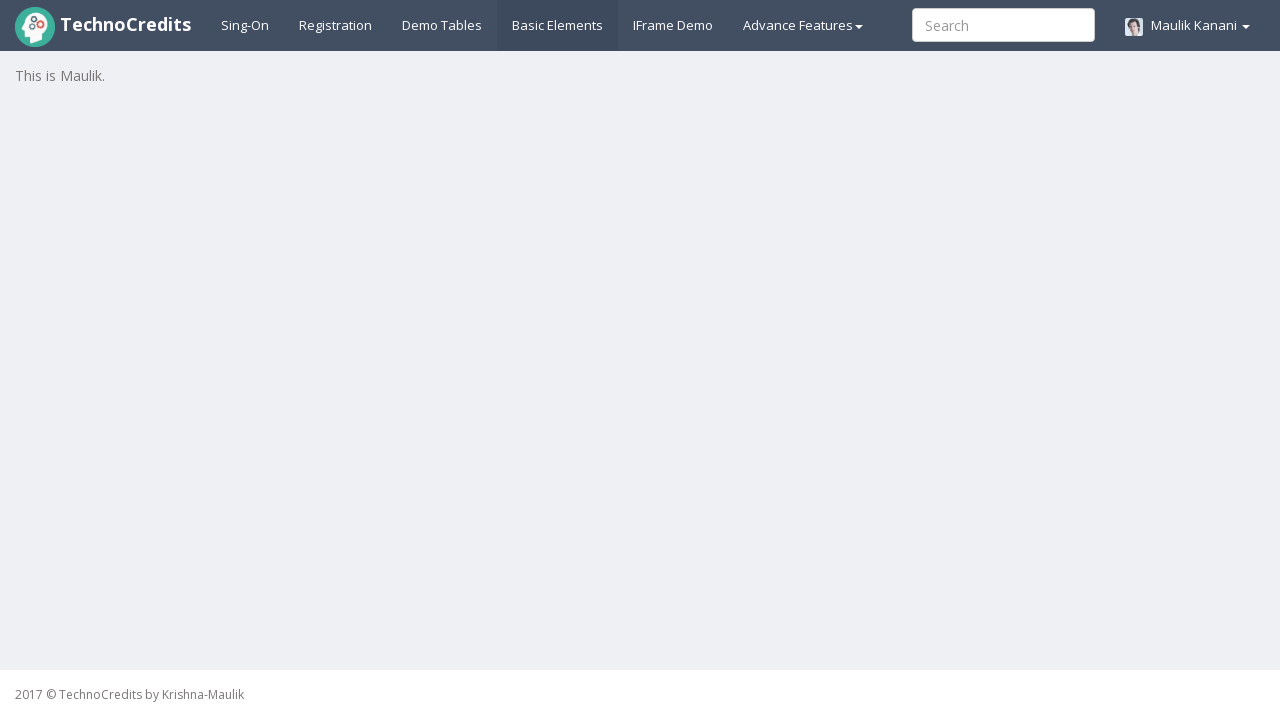

Waited 2 seconds for form to load
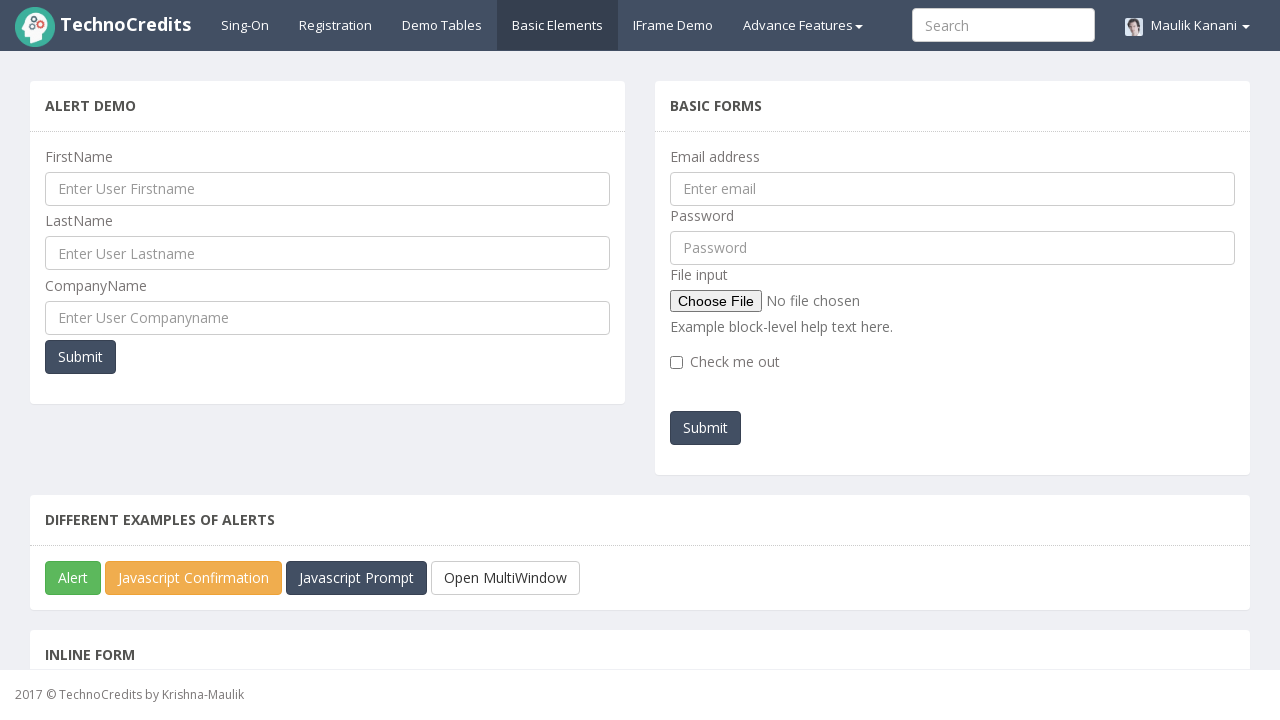

Filled first name field with 'Akanksha' on #UserFirstName
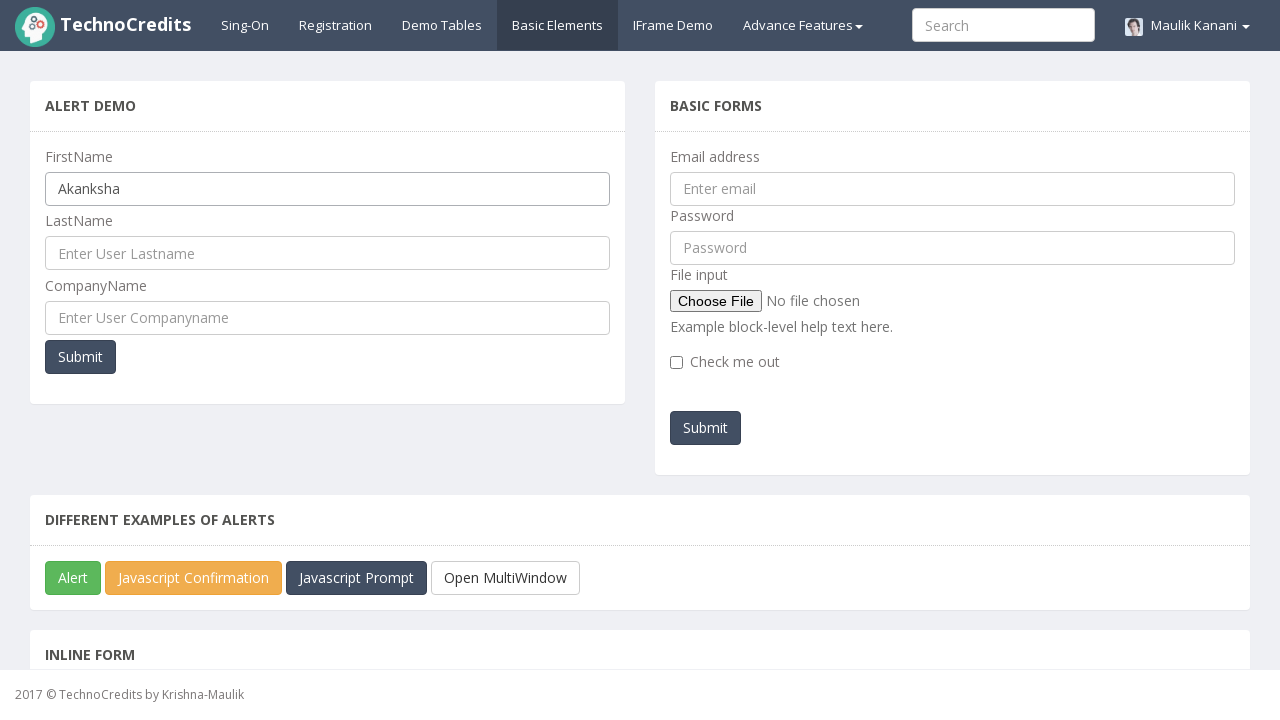

Filled last name field with 'Vyas' on #UserLastName
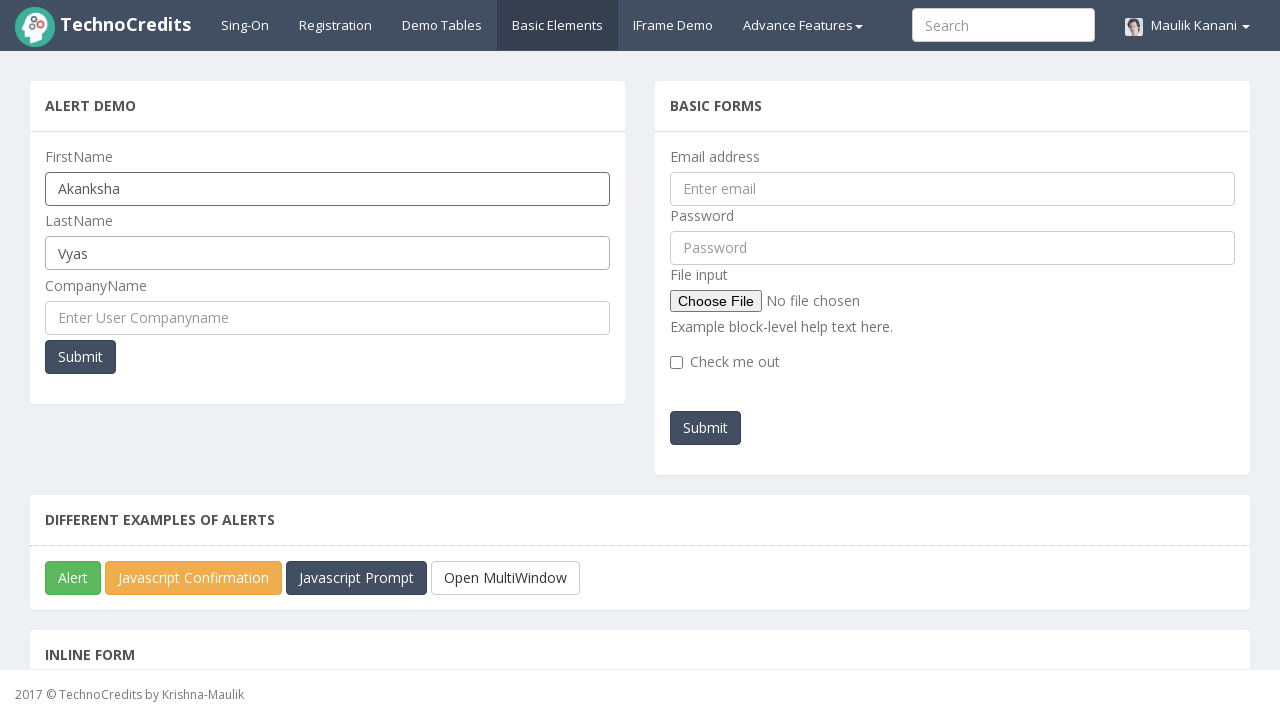

Filled company name field with 'DXC' on #UserCompanyName
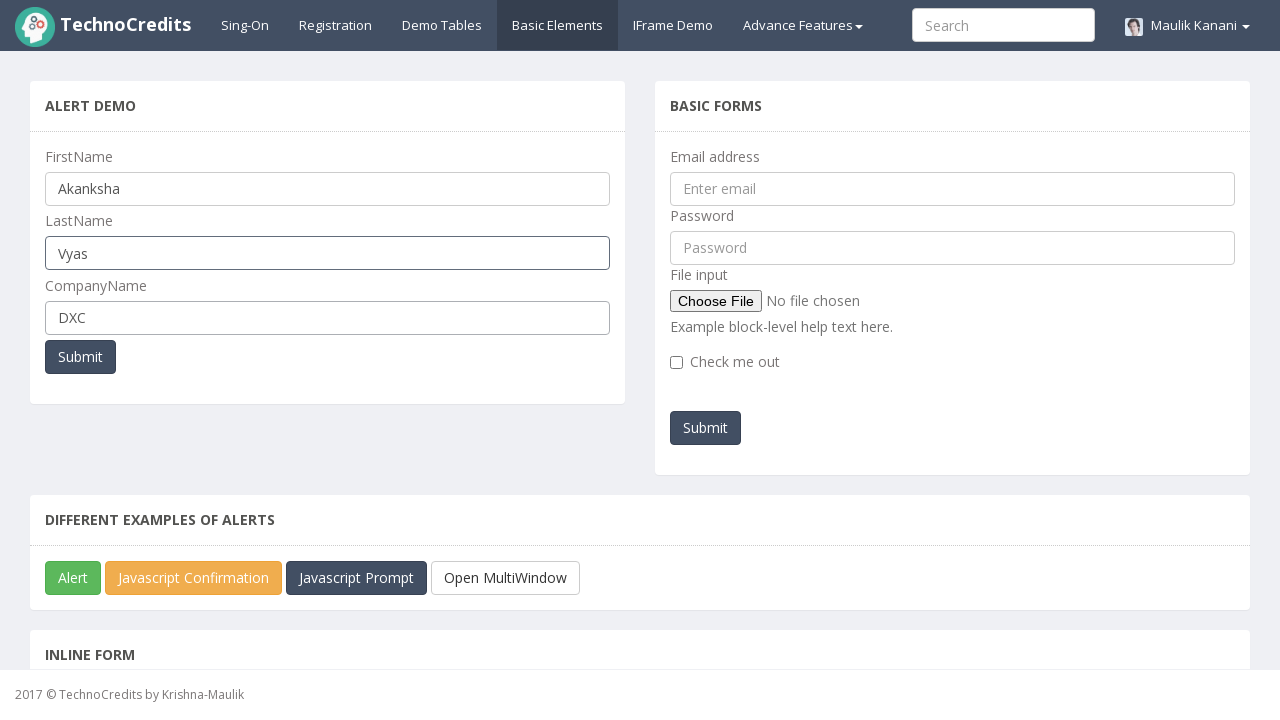

Clicked submit button to submit form at (80, 357) on button[type='submit']
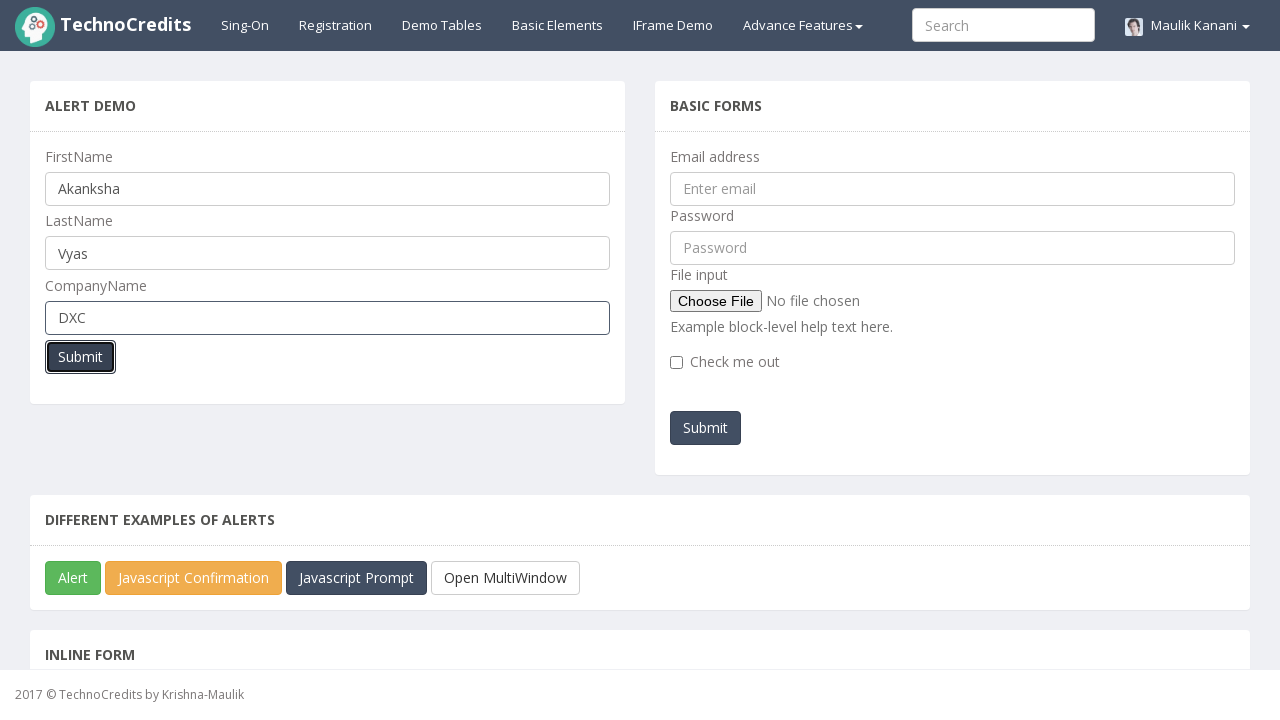

Set up alert handler to dismiss any dialogs
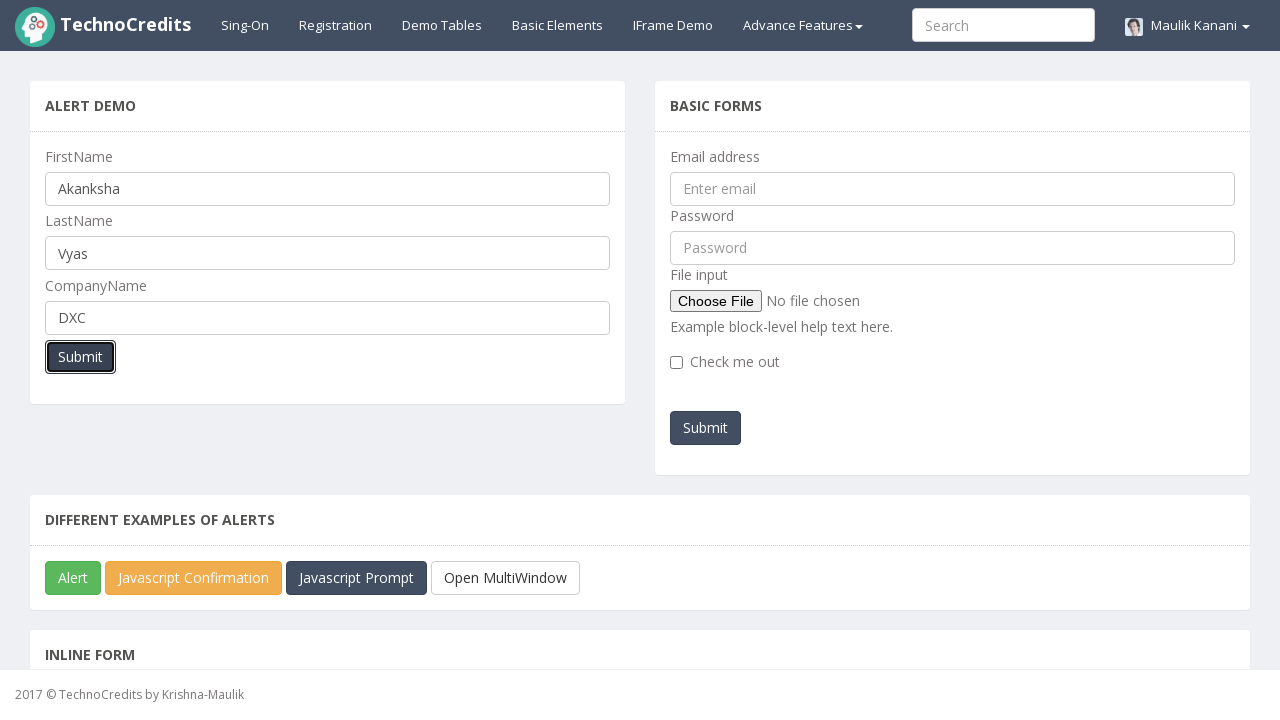

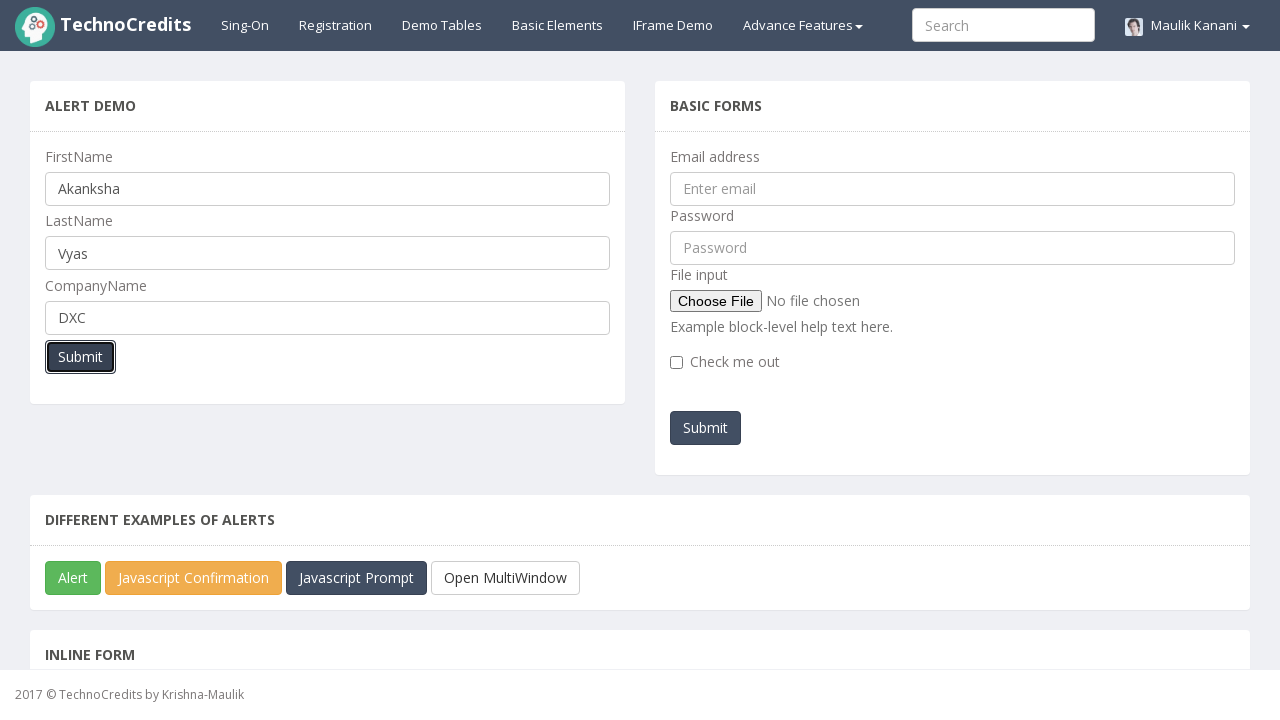